Tests the community poll functionality on a men's clothing page by selecting the "More colors to choose" option from the poll and clicking the submit button to validate the poll submission.

Starting URL: https://adoring-pasteur-3ae17d.netlify.app/mens.html

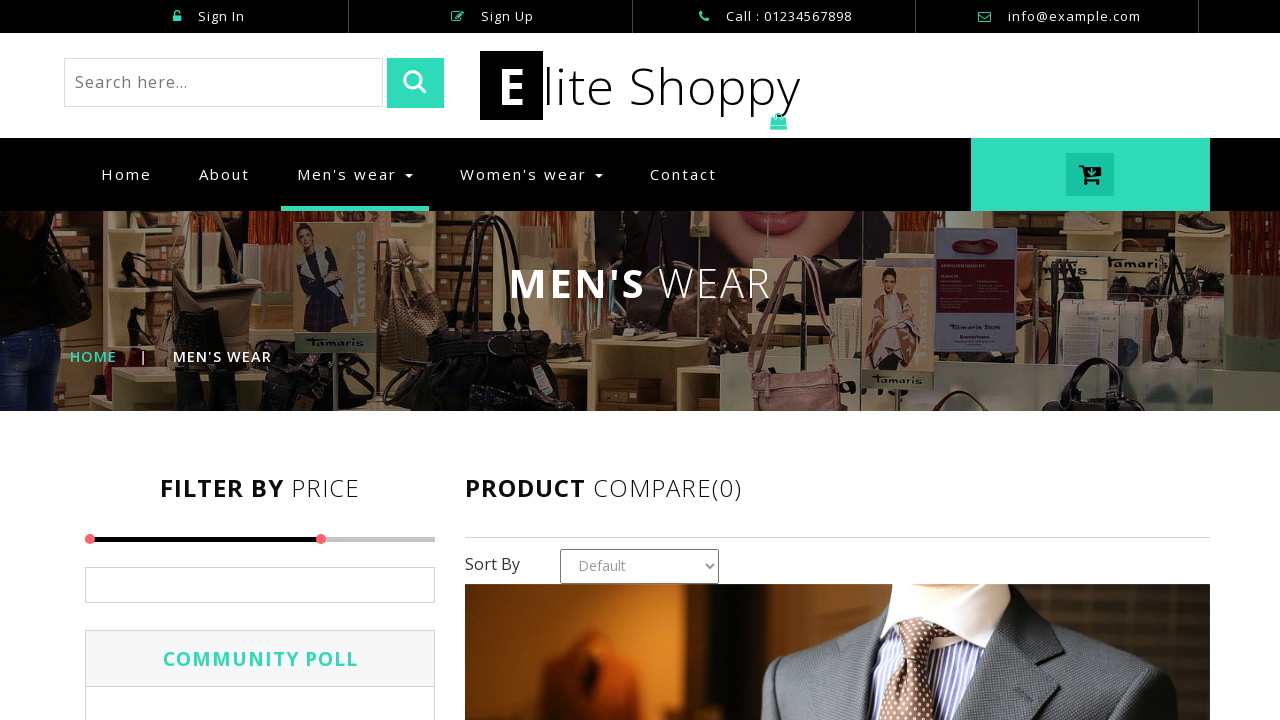

Navigated to men's clothing page
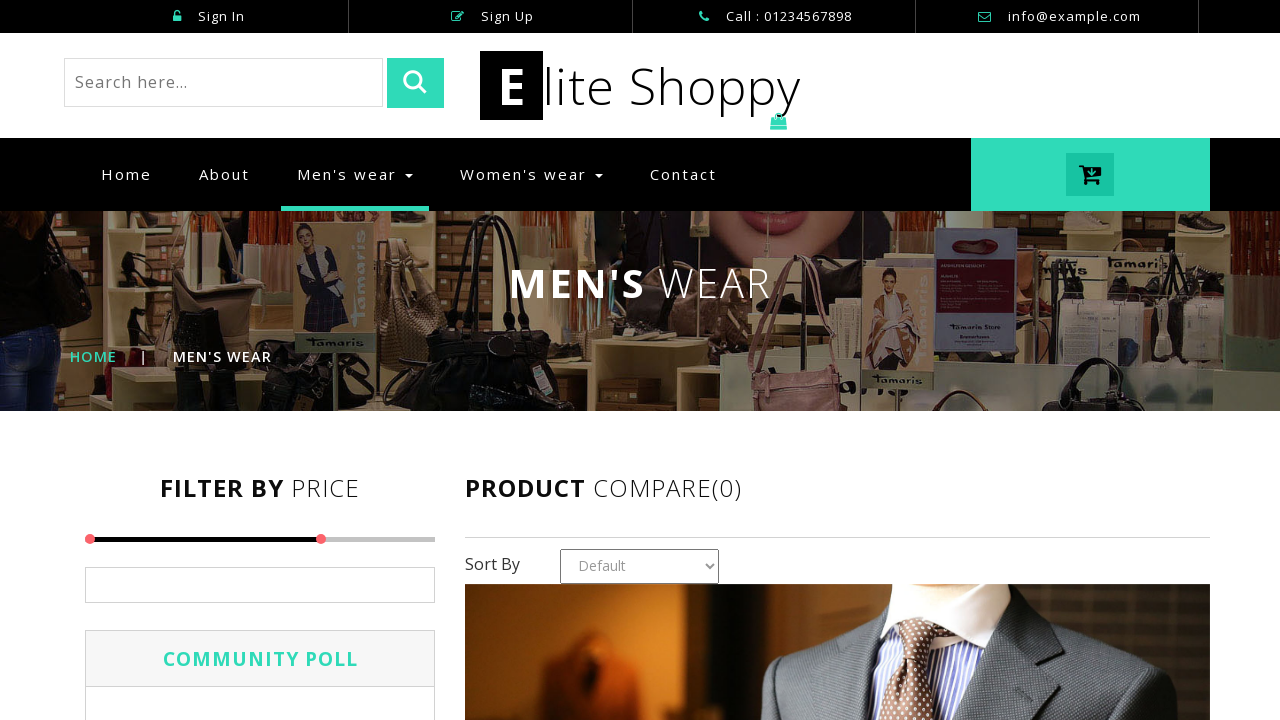

Located all checkbox elements in the poll
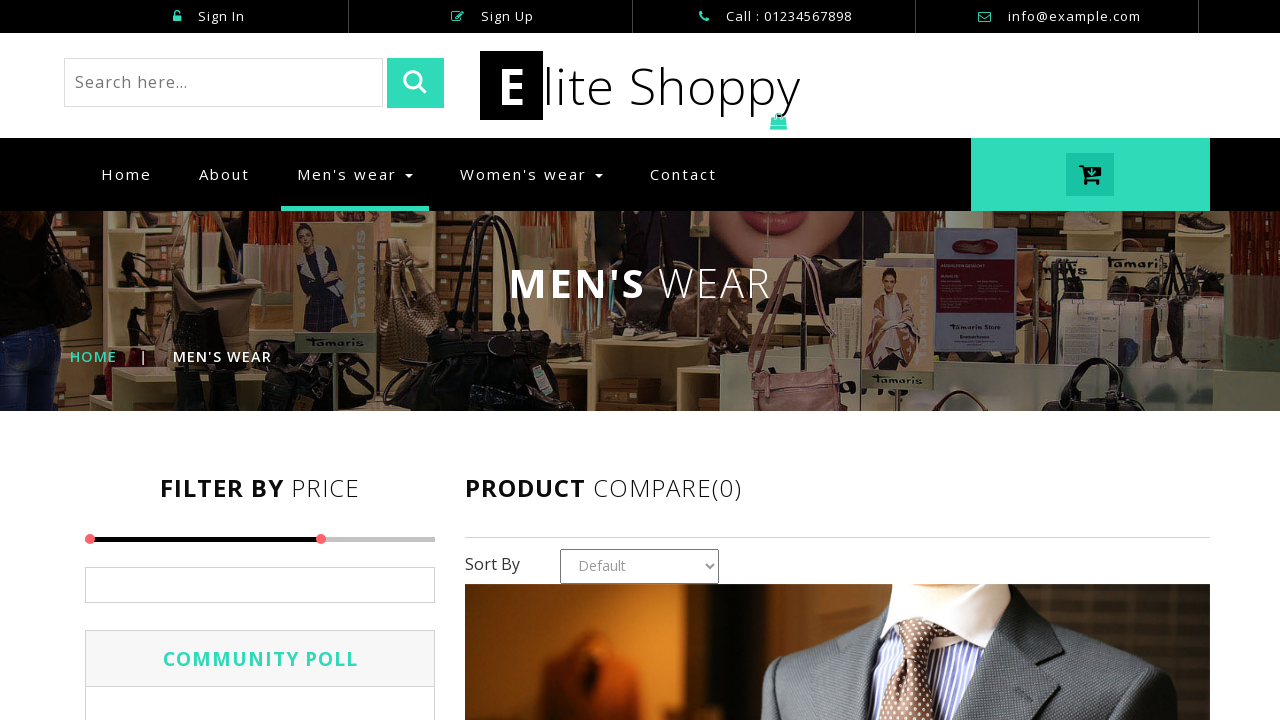

Selected 'More colors to choose' option from the community poll at (260, 361) on .check_box >> nth=4
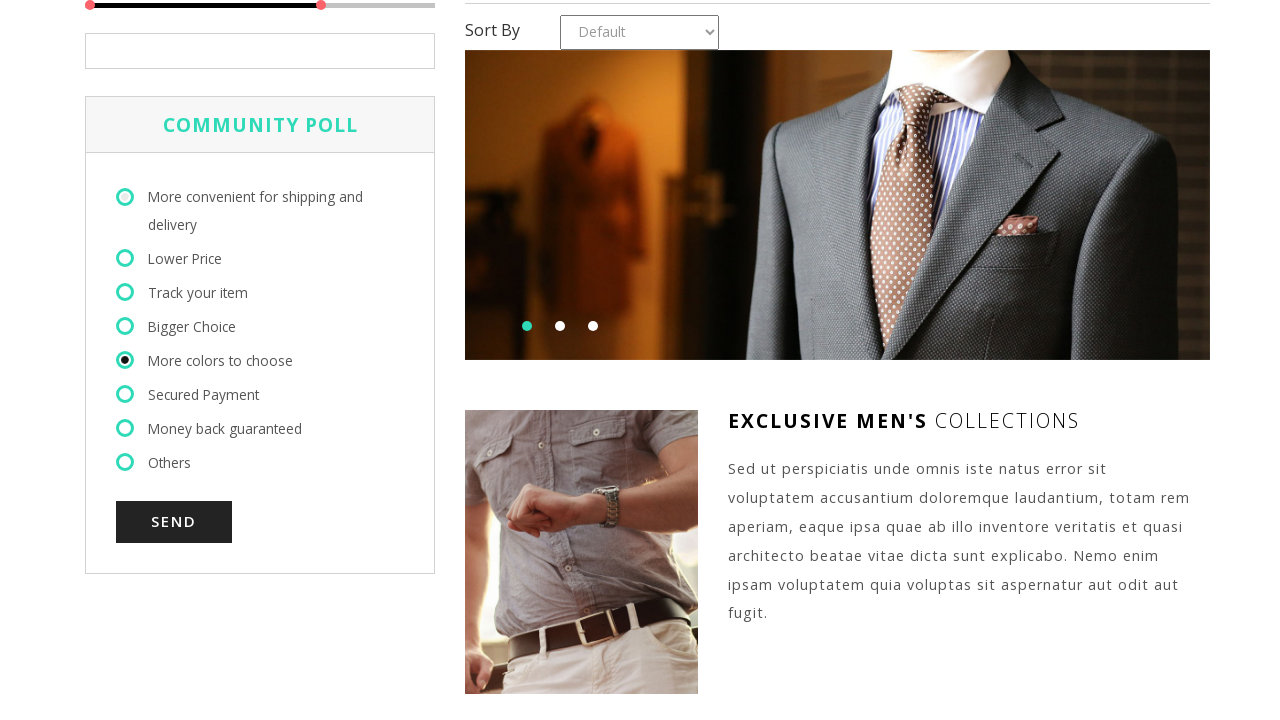

Clicked submit button to submit the poll response at (416, 83) on [type='submit']
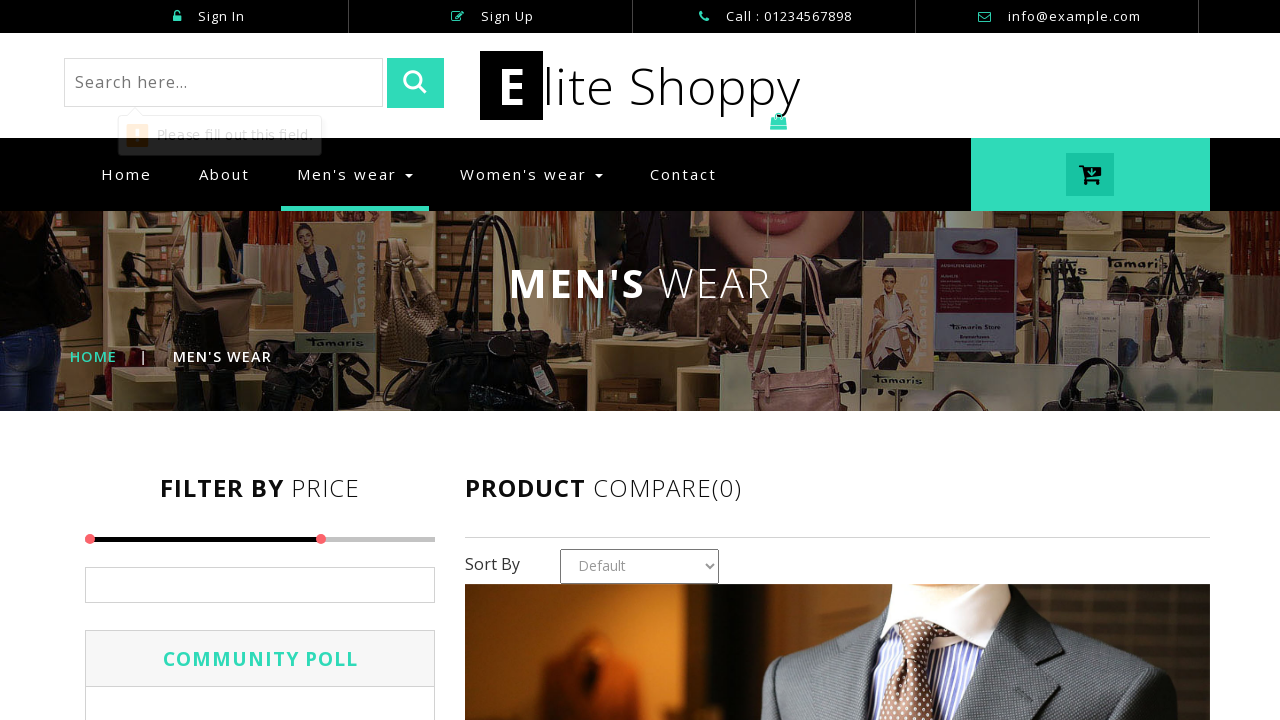

Waited for poll submission to process
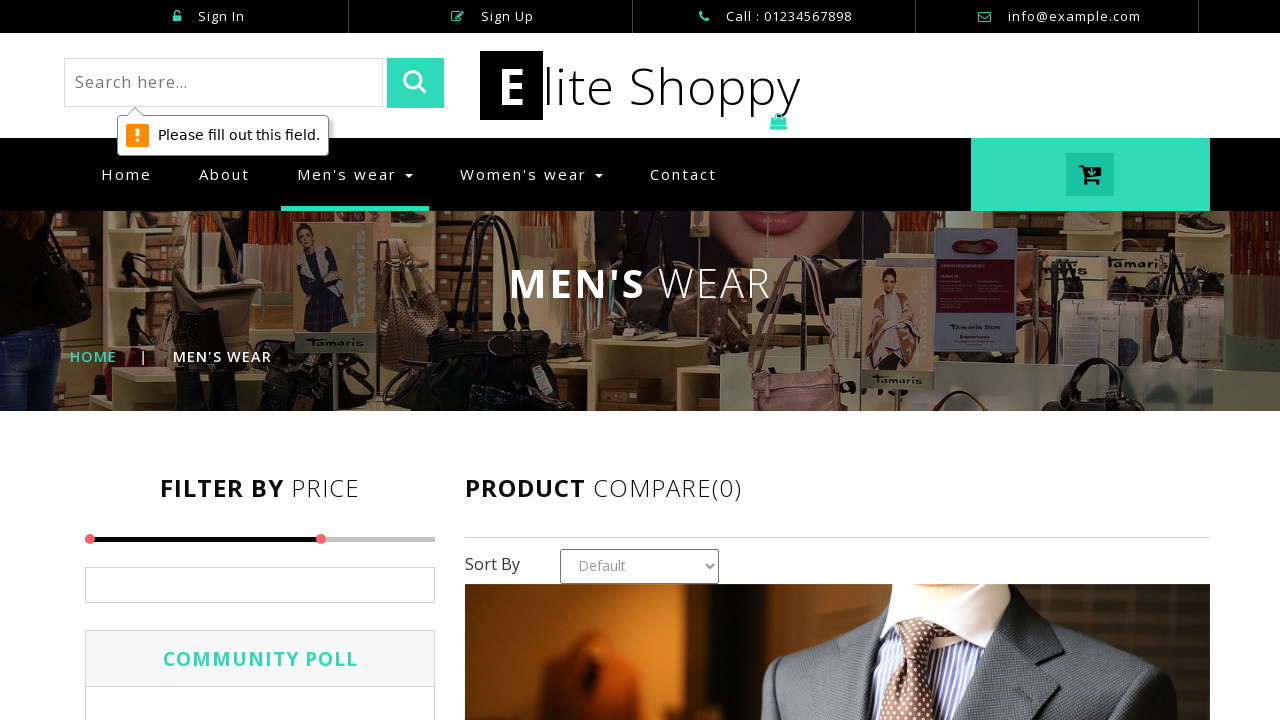

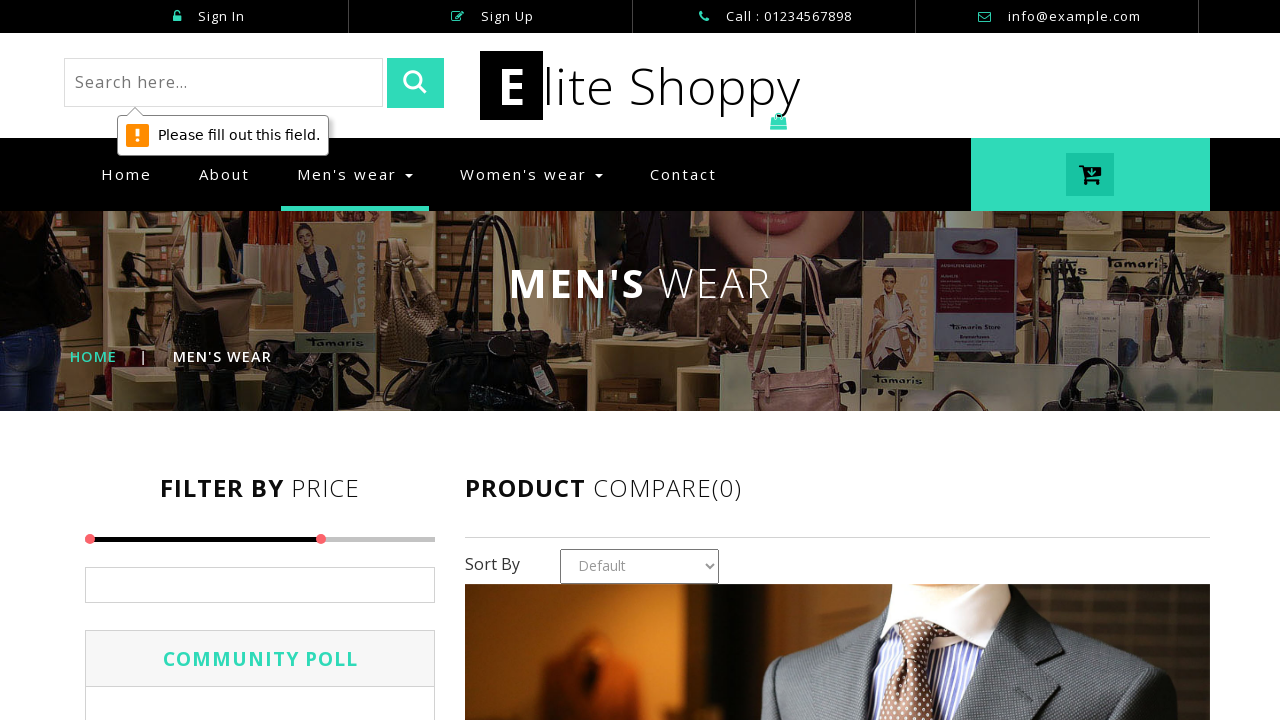